Enters a number in the input field and verifies the value is correct

Starting URL: https://the-internet.herokuapp.com/inputs

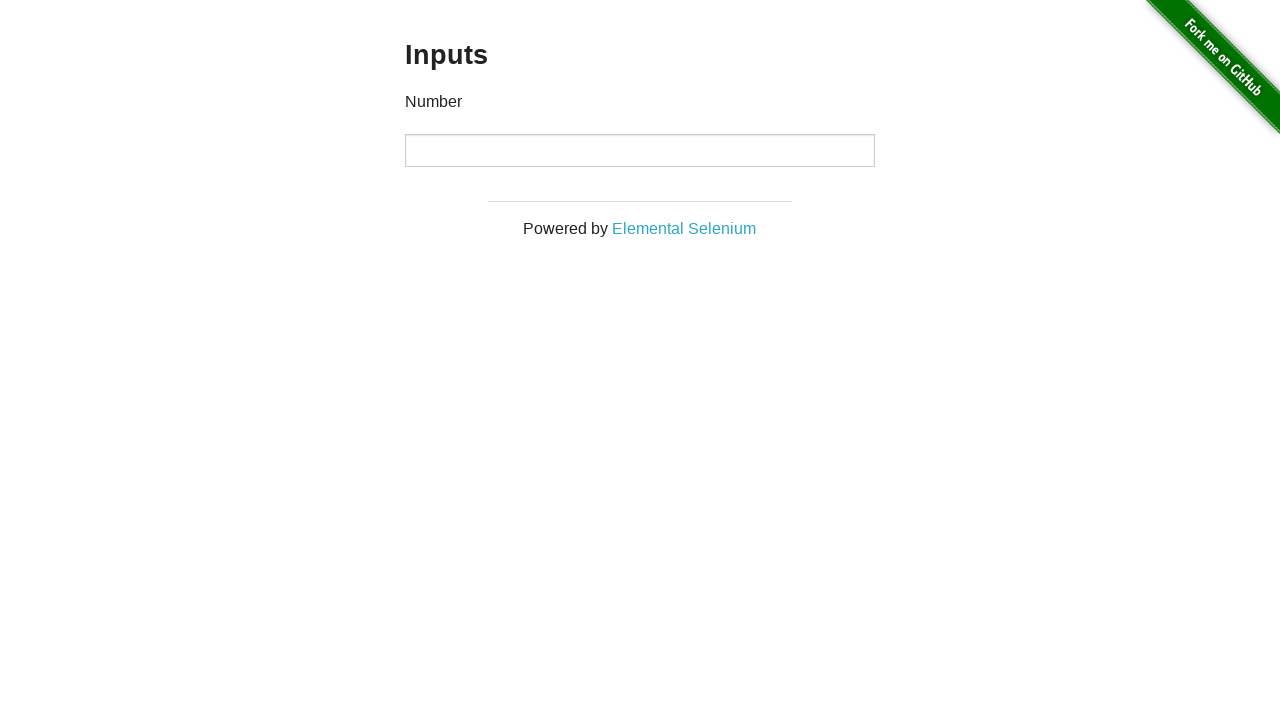

Filled number input field with value '42' on input[type='number']
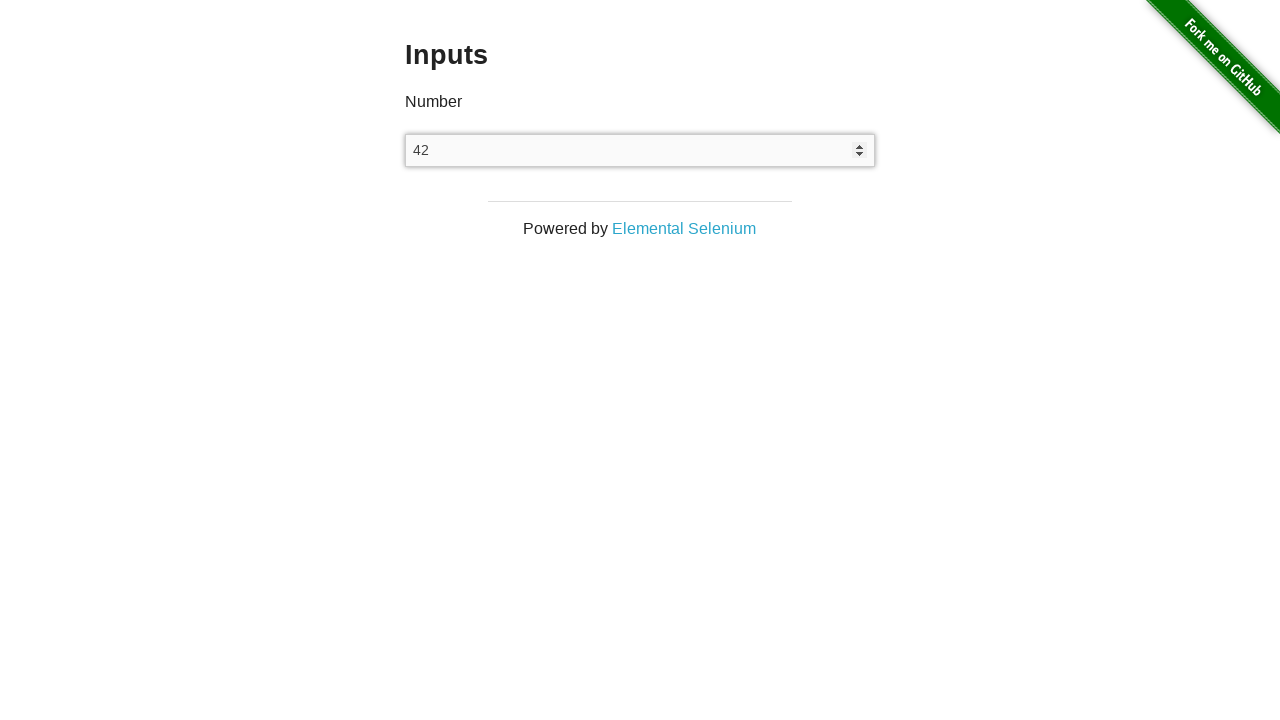

Retrieved input field value: '42'
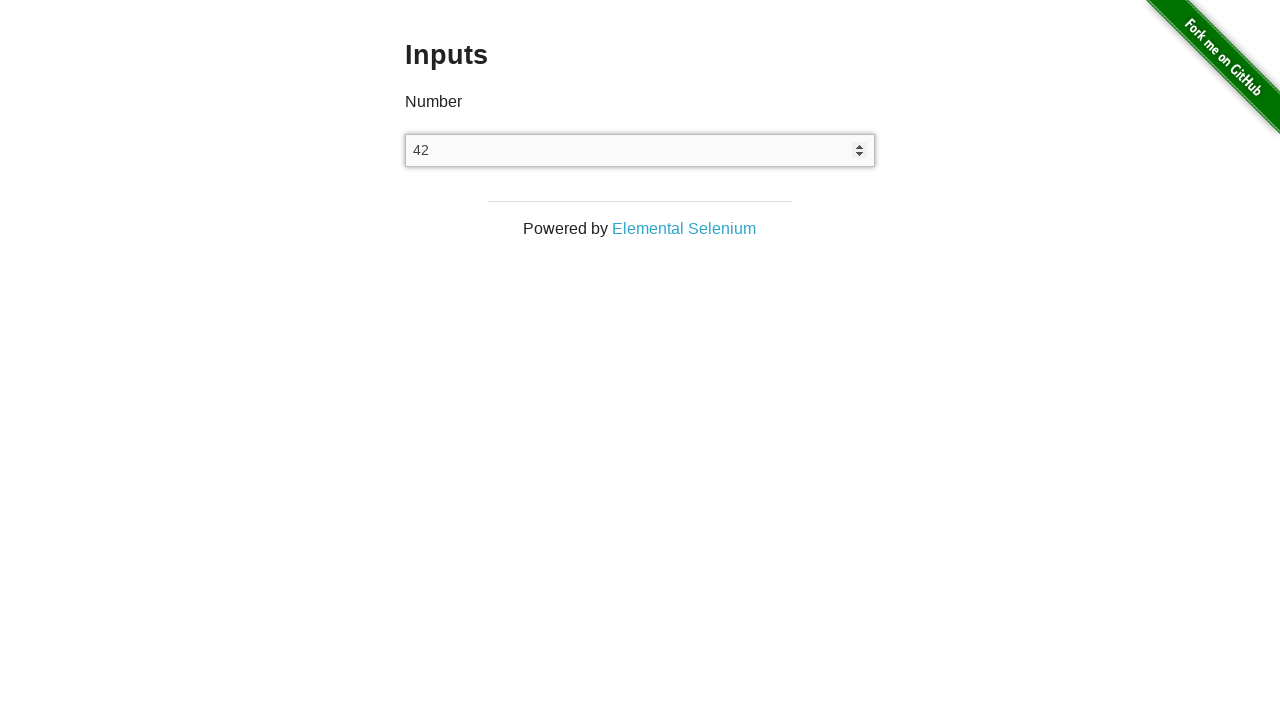

Verified input value is correct - assertion passed
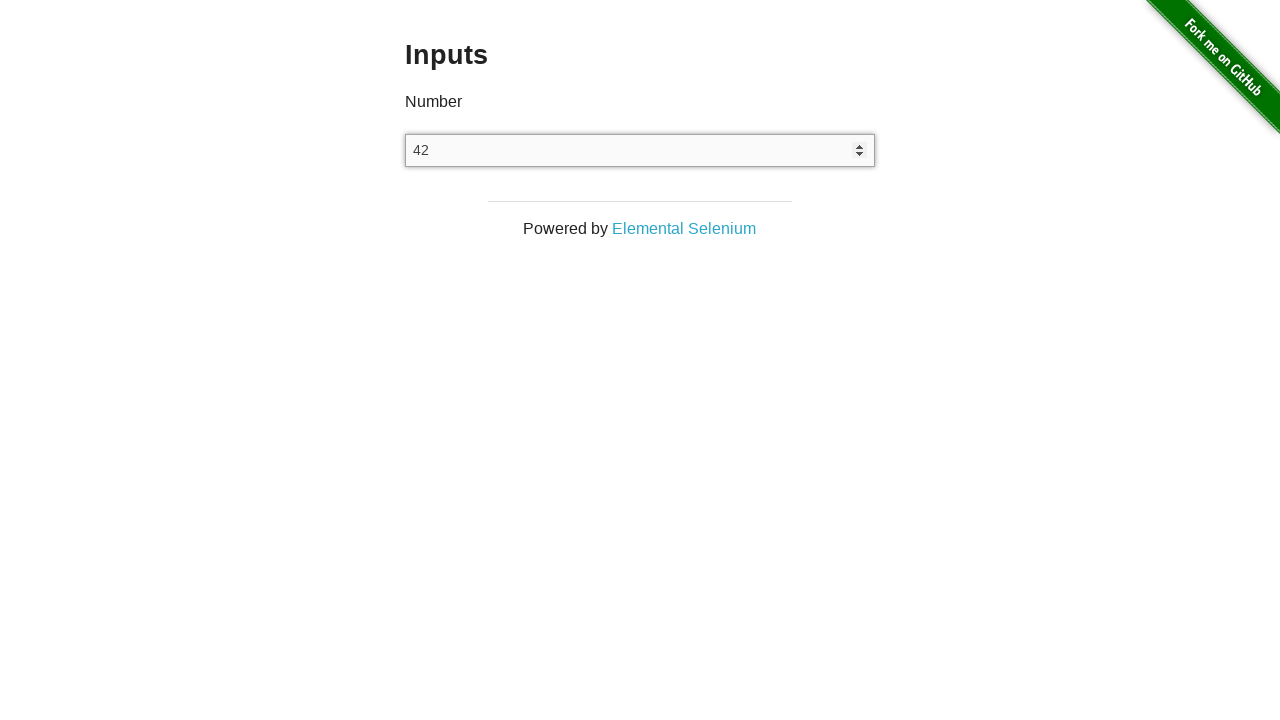

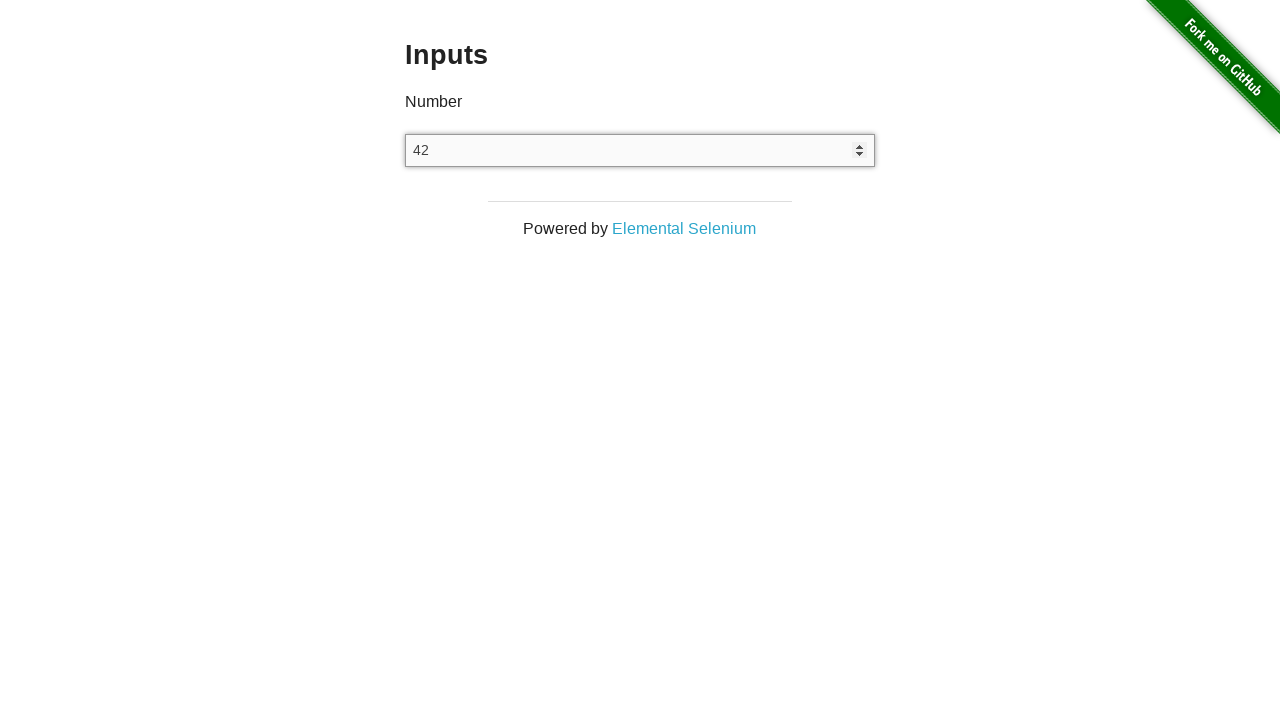